Tests single window handling by clicking a tab, opening a new window, navigating within it, and closing the window

Starting URL: https://demo.automationtesting.in/Windows.html

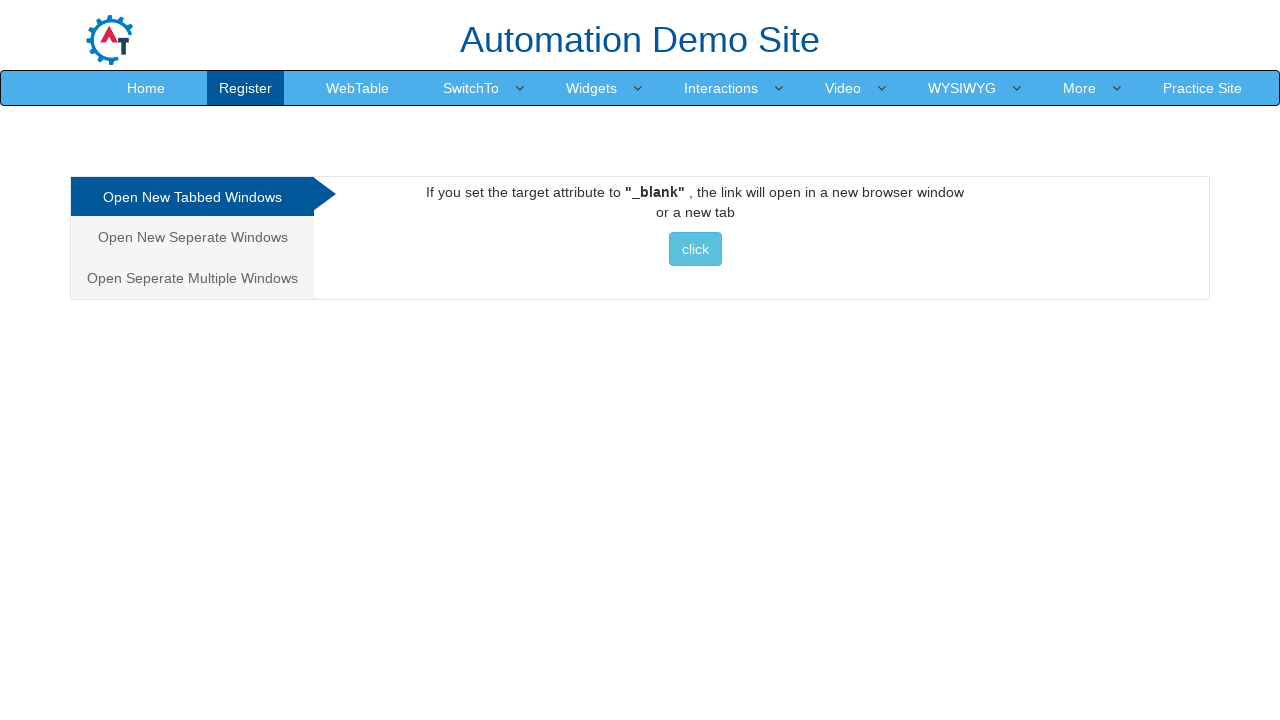

Clicked on the Separate tab at (192, 237) on a[href="#Seperate"]
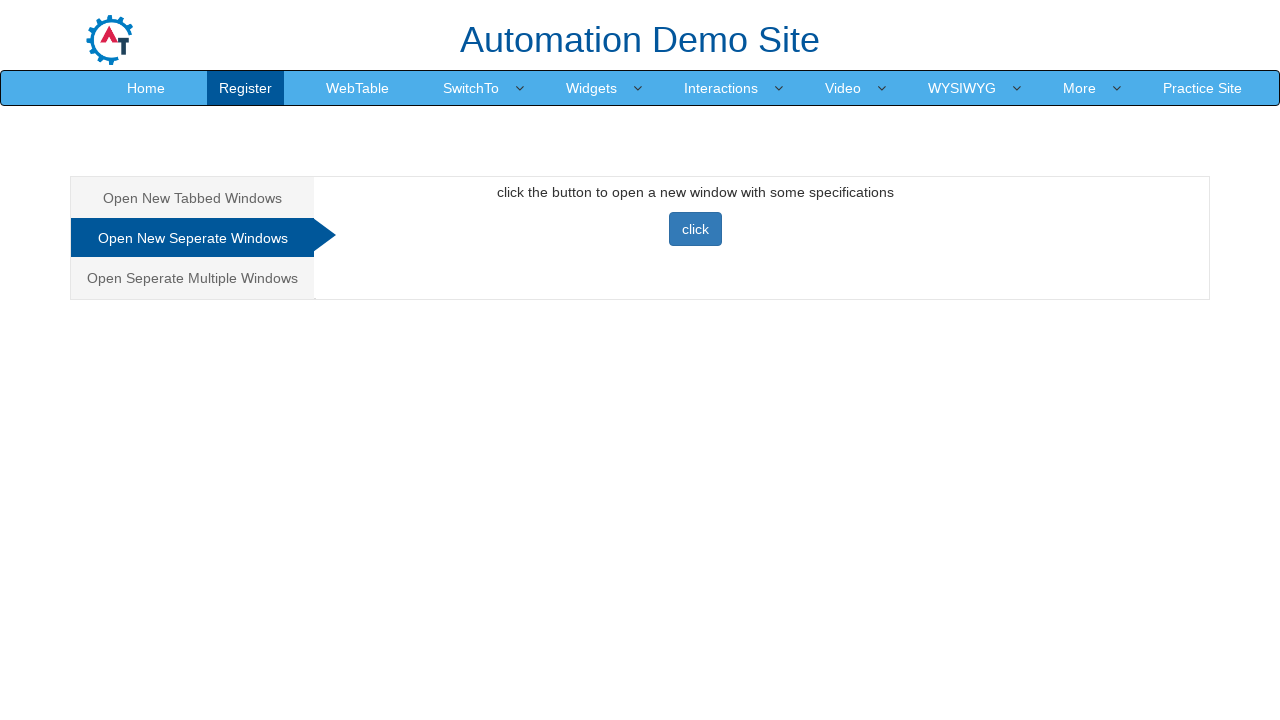

Clicked button to open new window and captured popup at (695, 229) on button[onclick="newwindow()"]
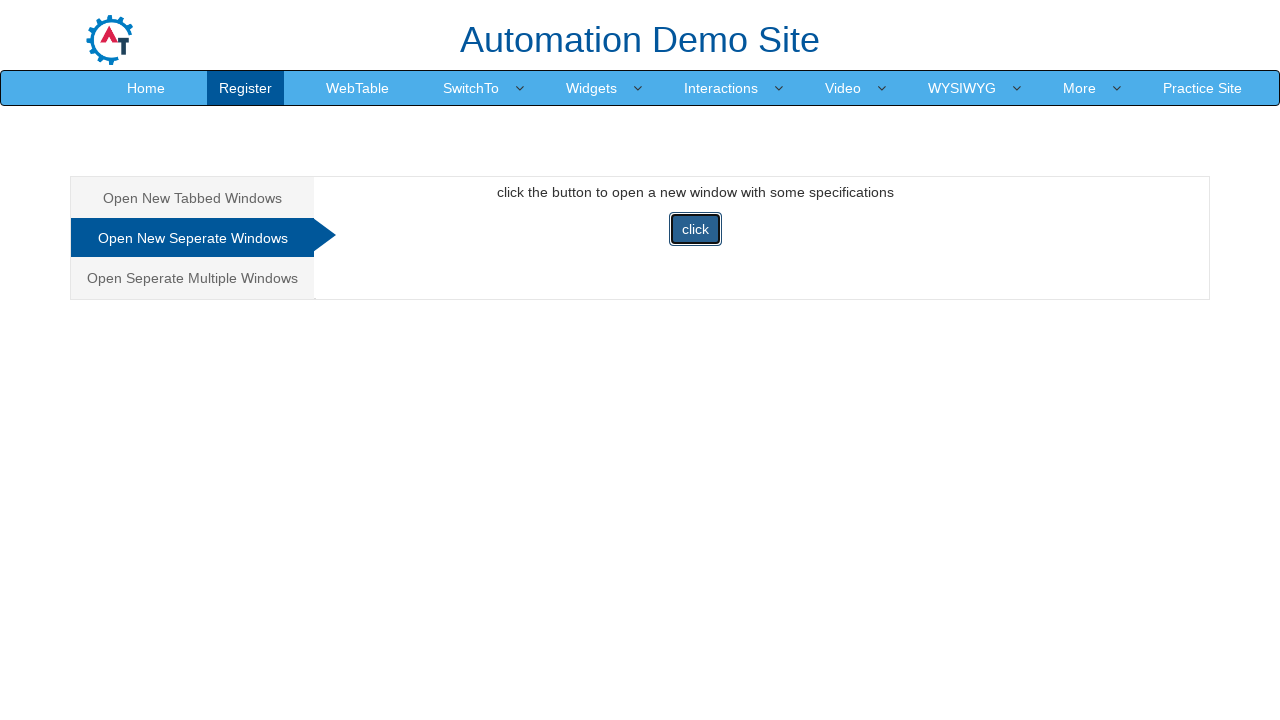

New window loaded with domcontentloaded state
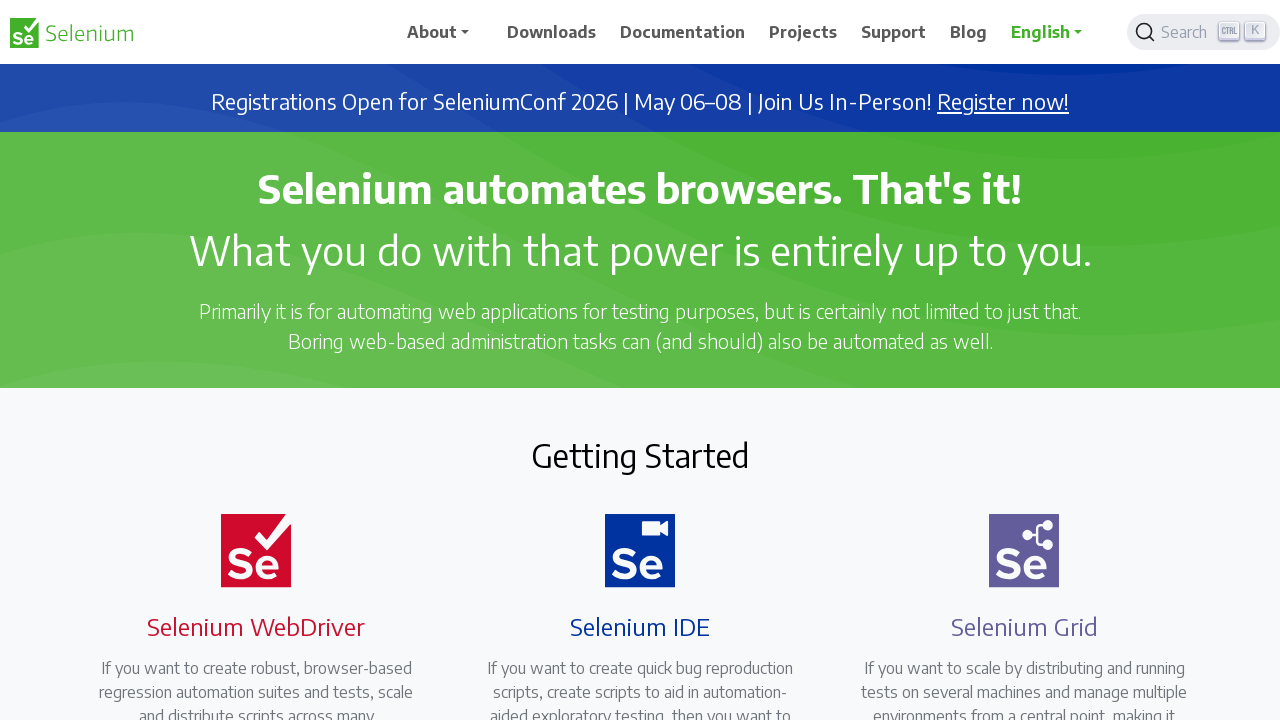

Clicked on documentation link in new window at (683, 32) on a[href="/documentation"]
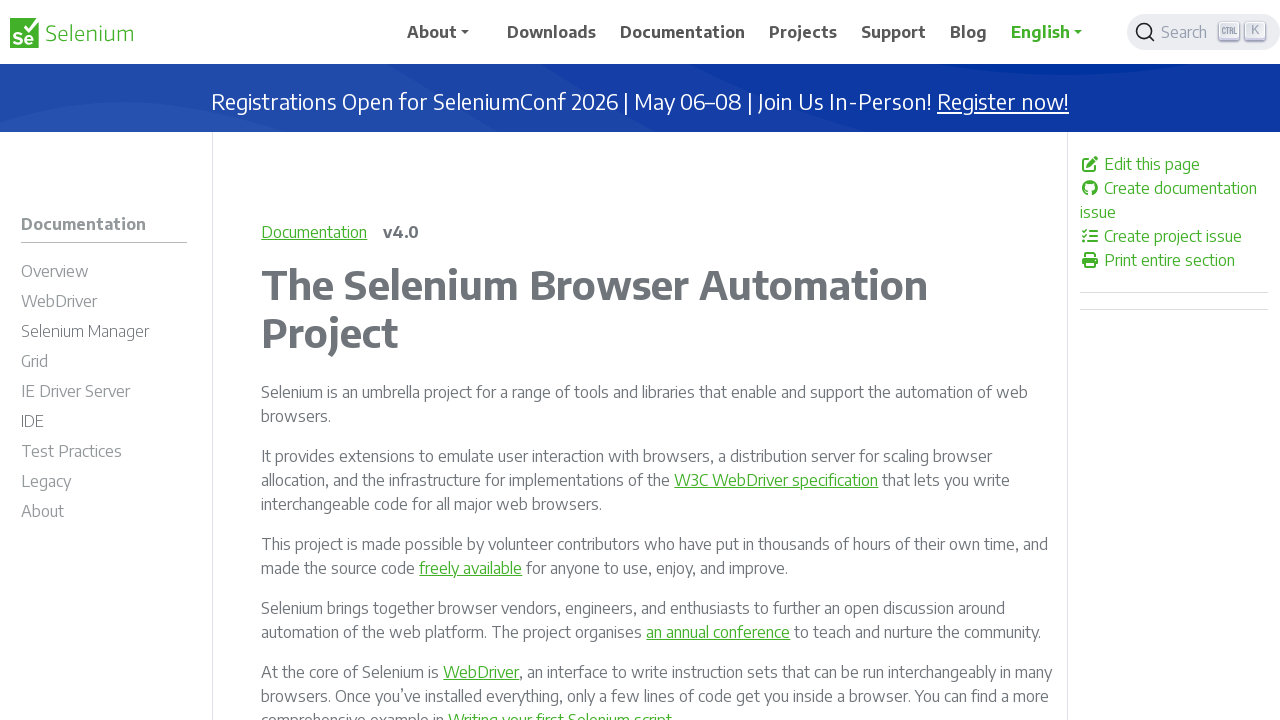

Closed the new window
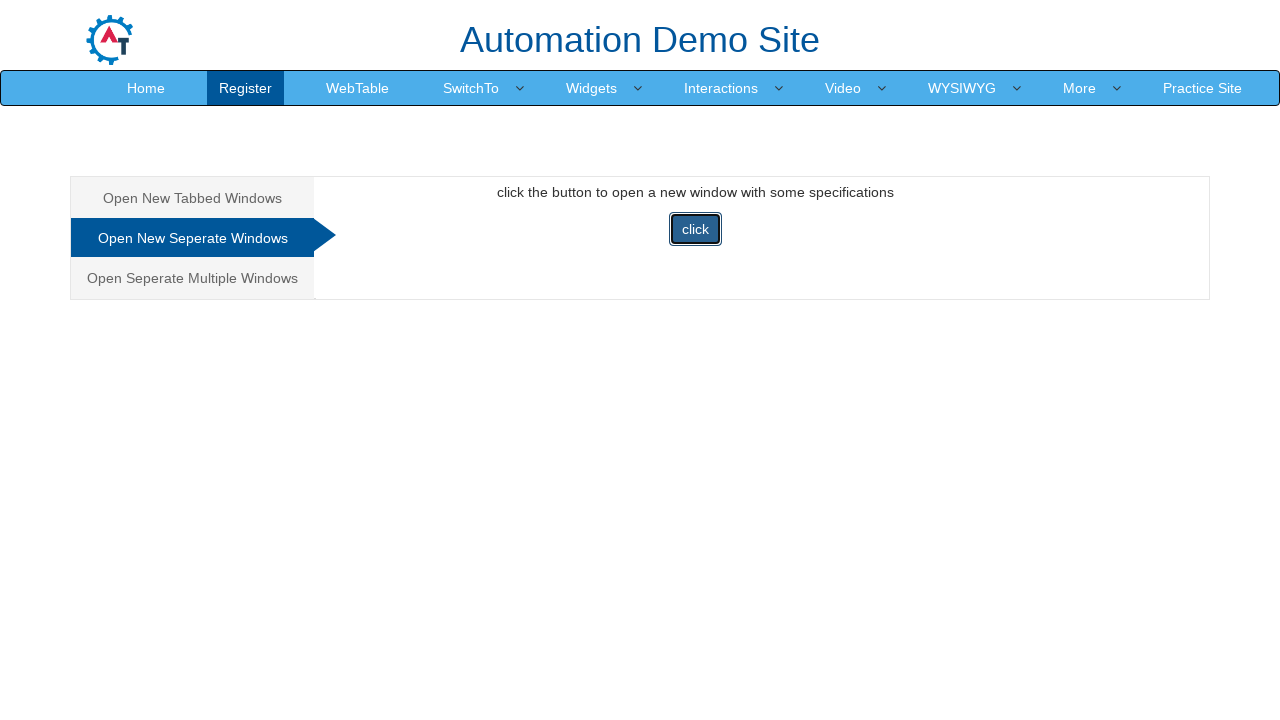

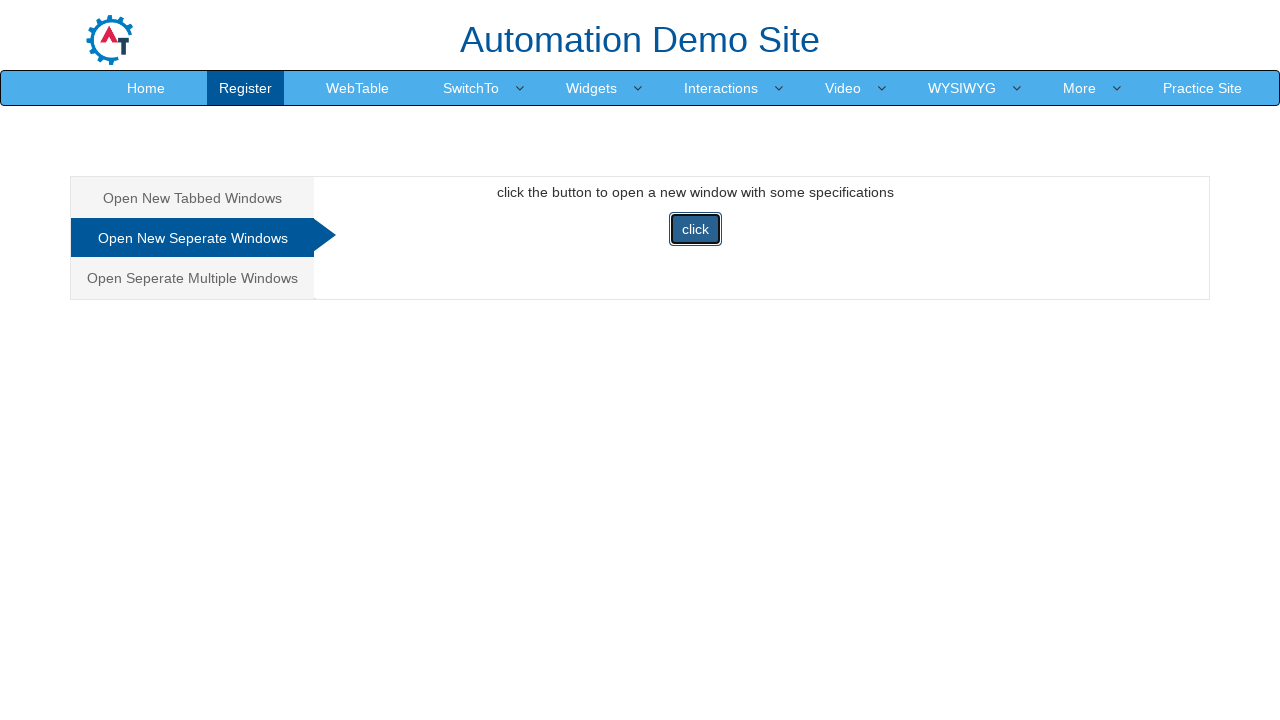